Tests JavaScript alert handling by clicking three different alert buttons - accepting a simple alert, dismissing a confirmation alert, and entering text into a prompt alert before accepting it.

Starting URL: https://the-internet.herokuapp.com/javascript_alerts

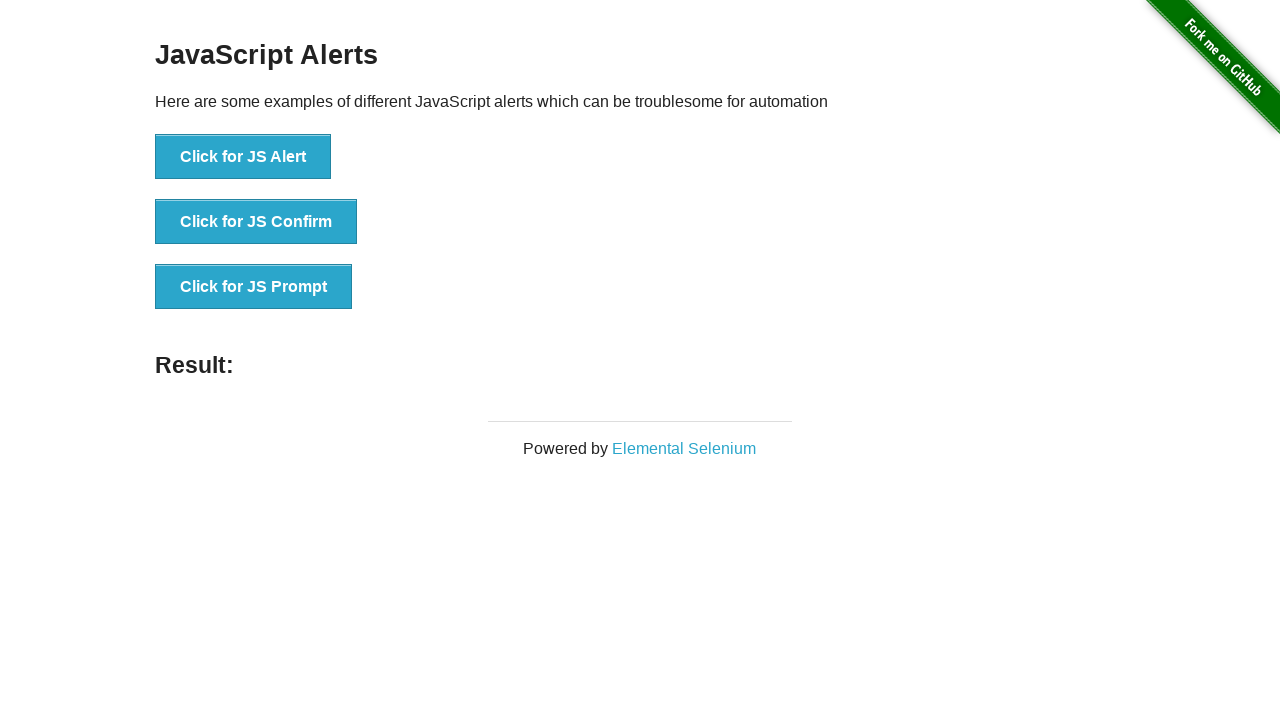

Clicked JS Alert button and accepted the alert at (243, 157) on xpath=//button[text()='Click for JS Alert']
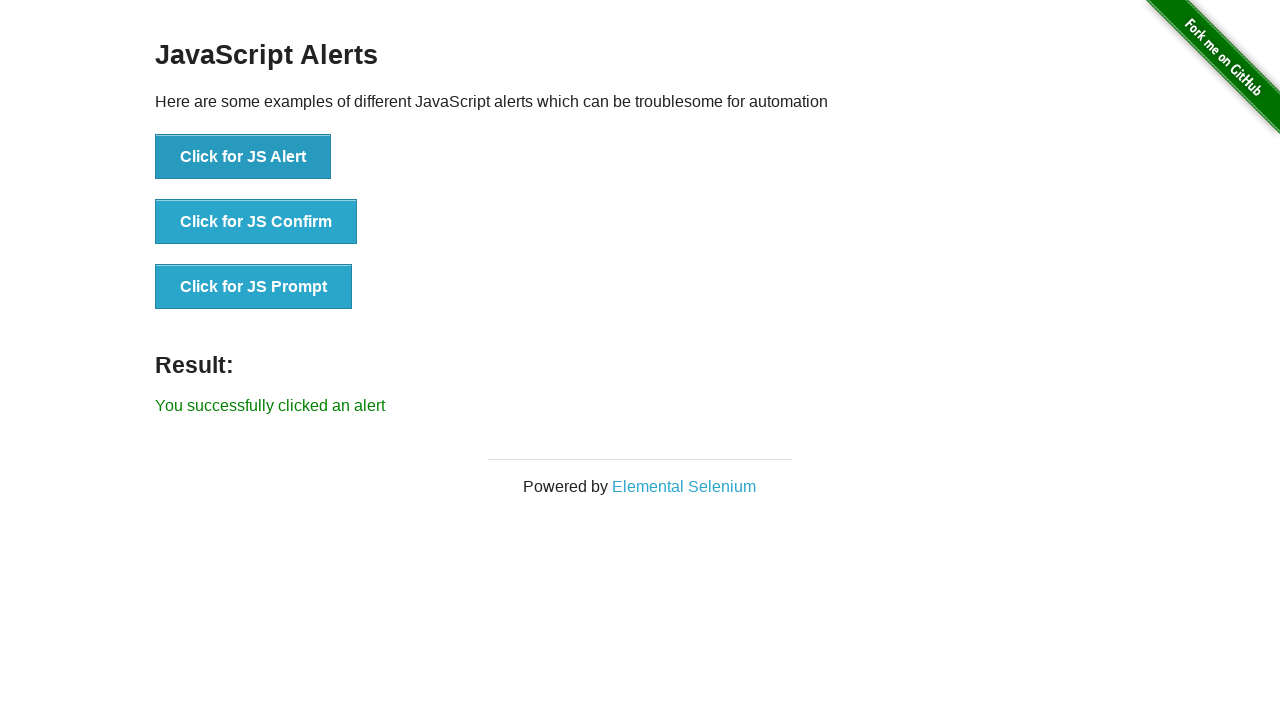

Waited for alert result to update
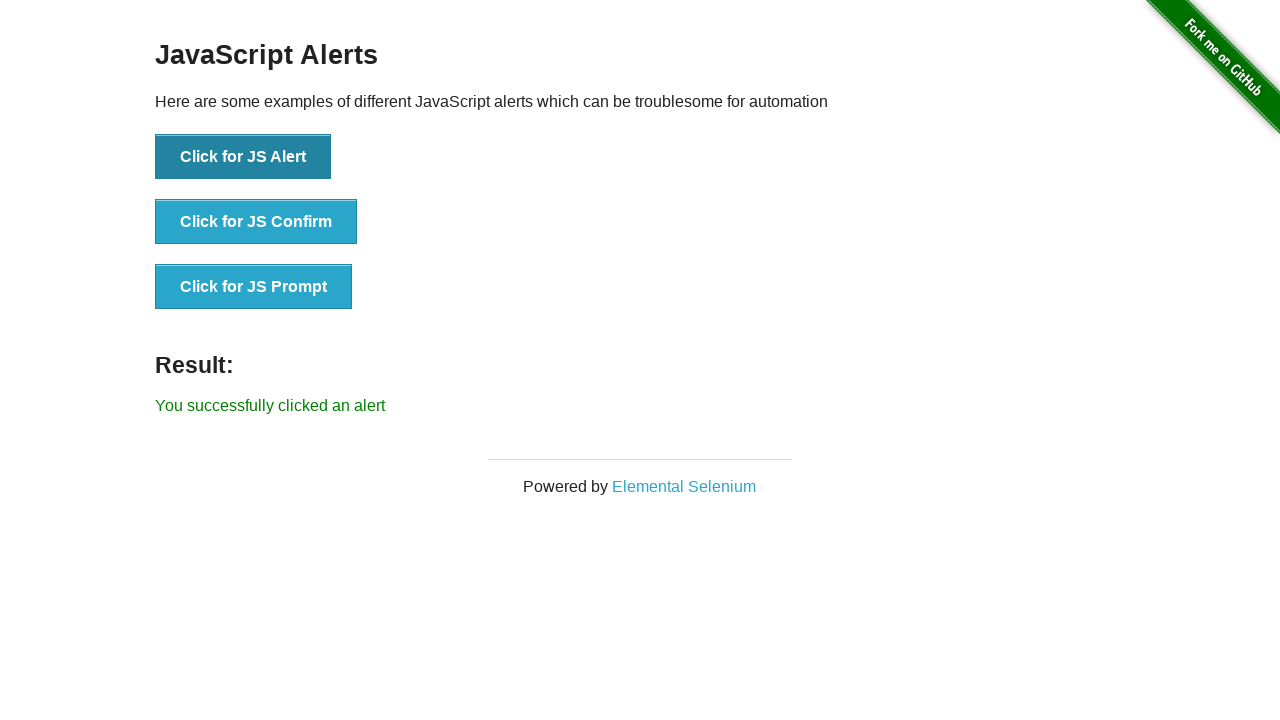

Clicked JS Confirm button and dismissed the confirmation dialog at (256, 222) on xpath=//button[text()='Click for JS Confirm']
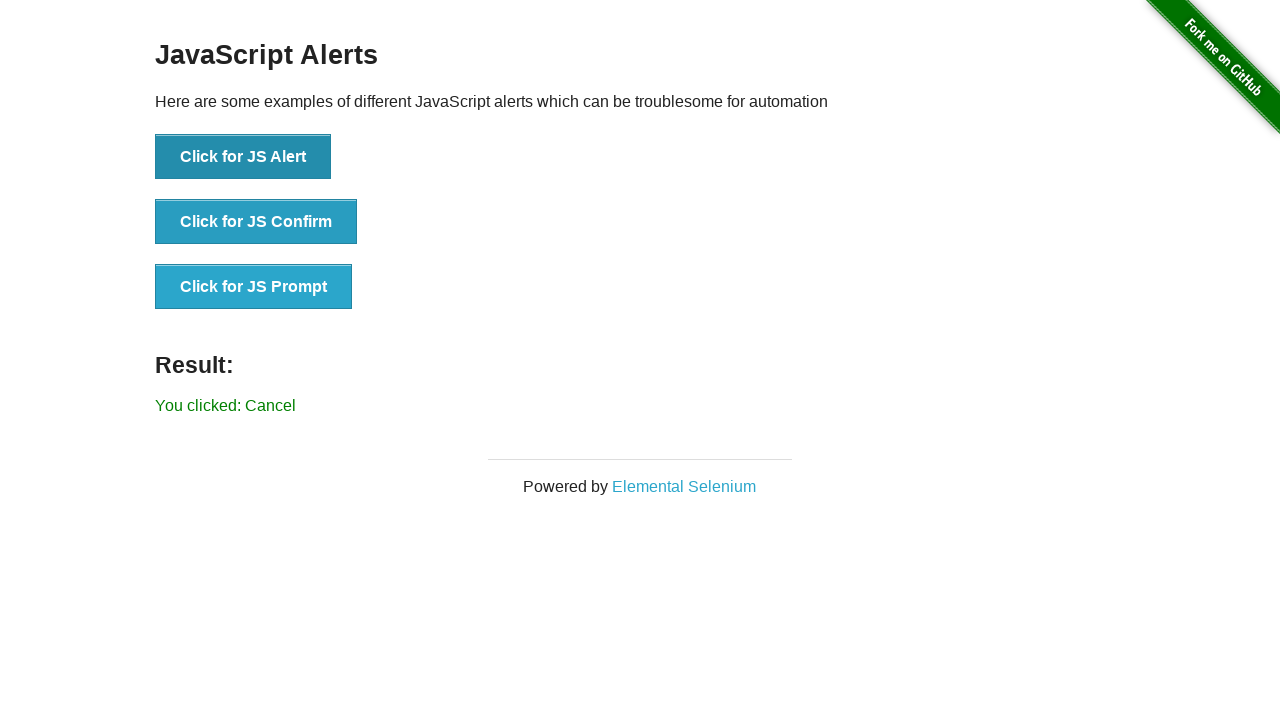

Waited for confirmation result to update
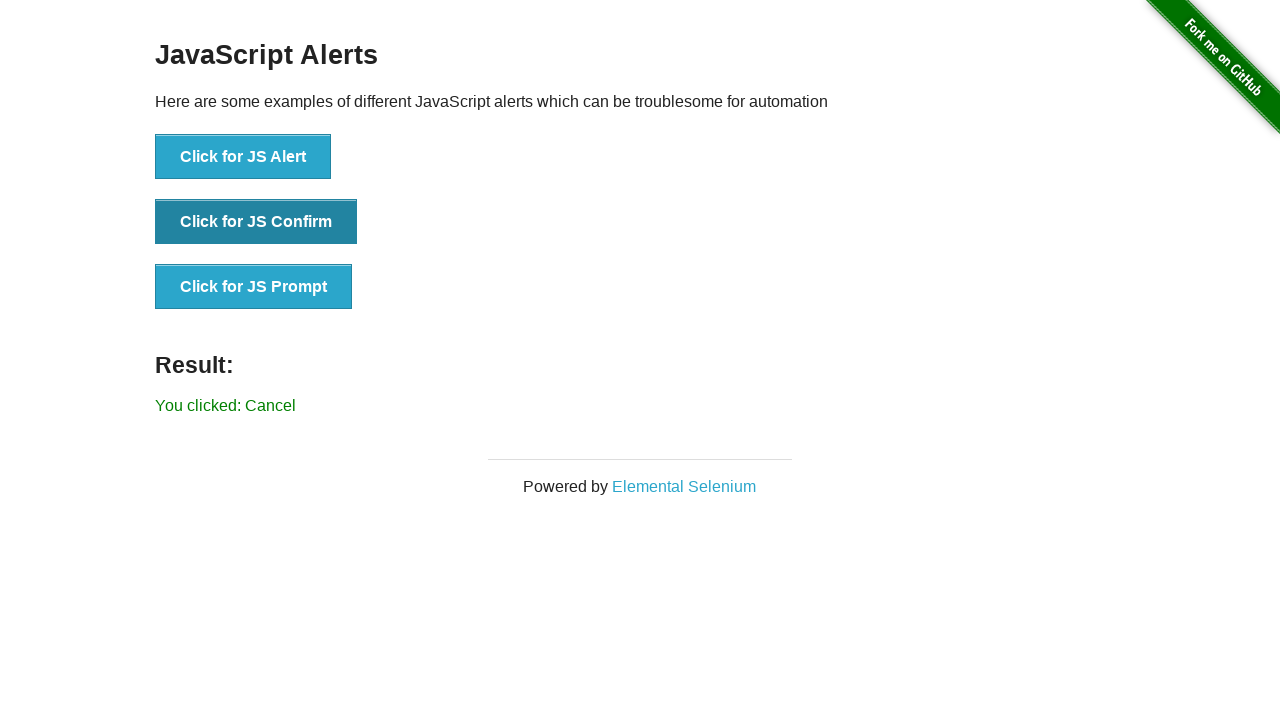

Clicked JS Prompt button, entered 'hello', and accepted the prompt at (254, 287) on xpath=//button[text()='Click for JS Prompt']
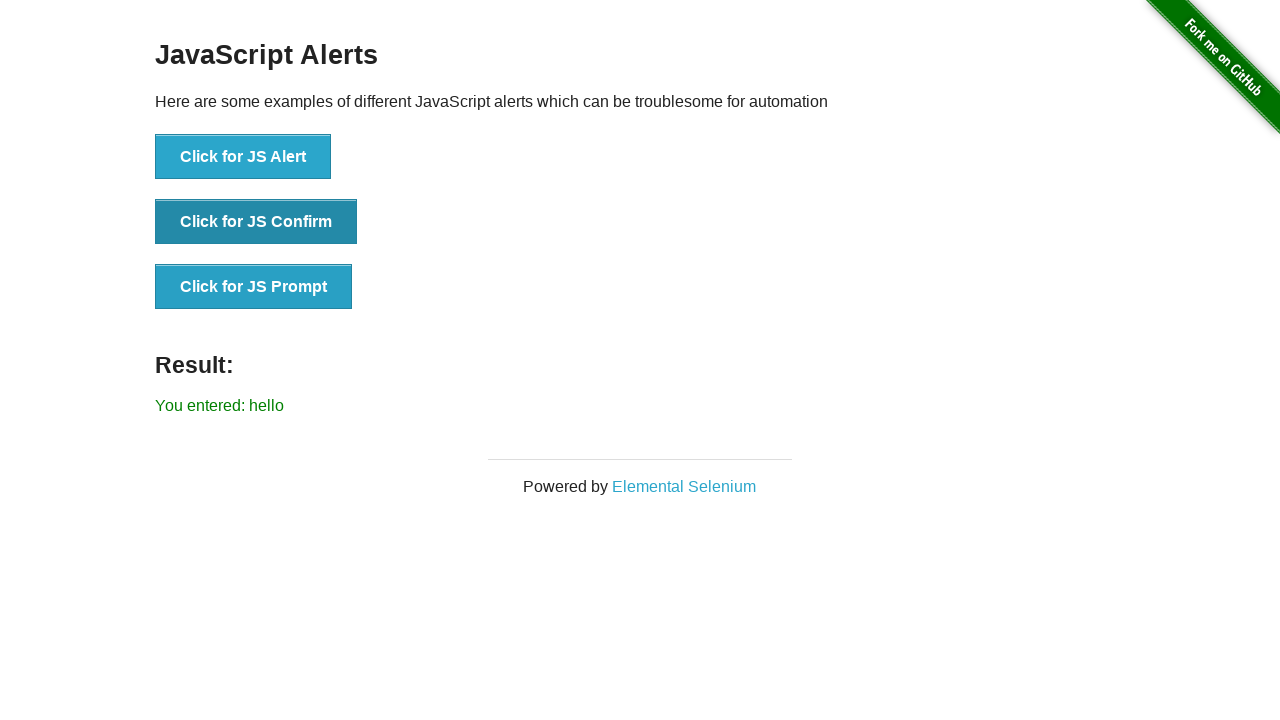

Waited for prompt result to display
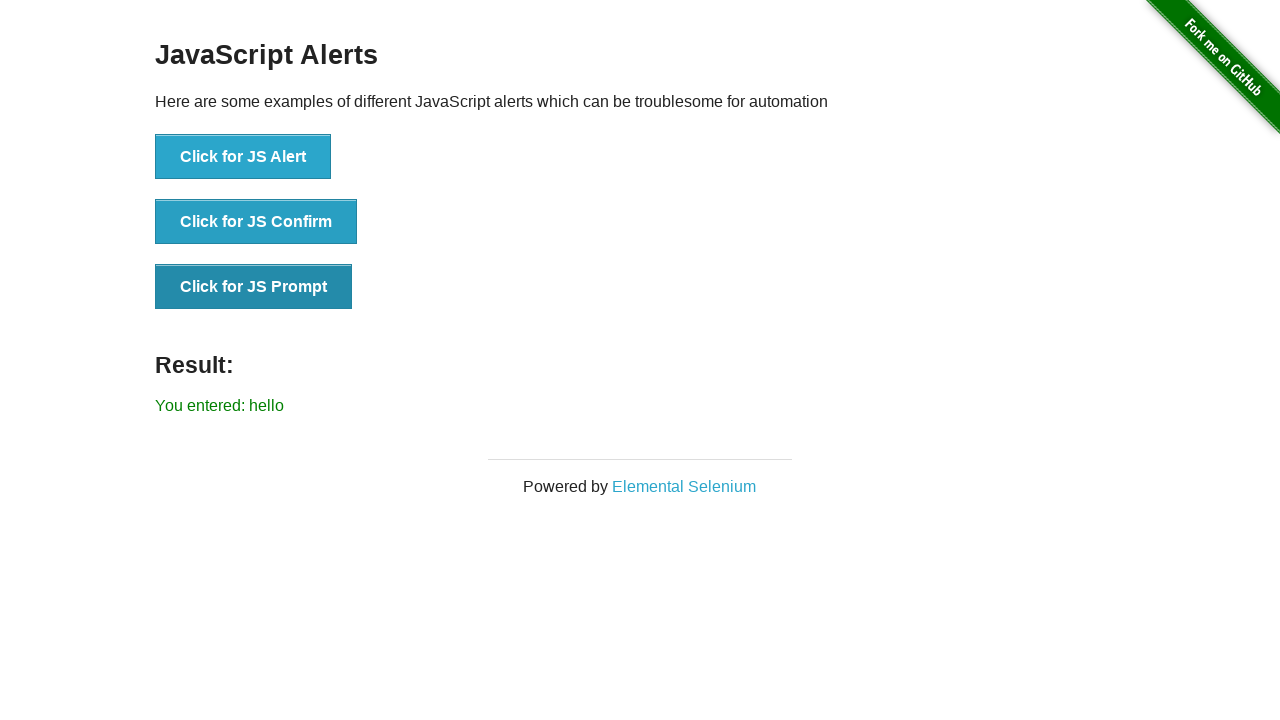

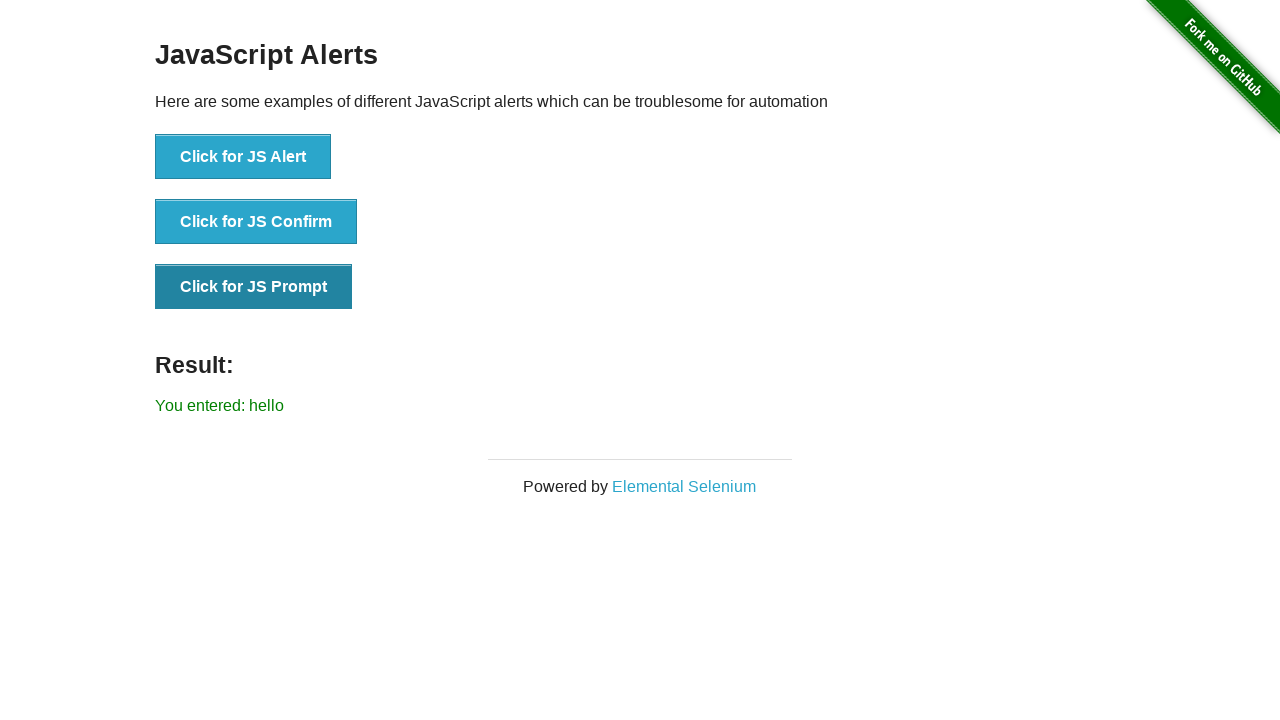